Opens YouTube homepage and maximizes the browser window to test basic browser control functionality

Starting URL: https://www.youtube.com/

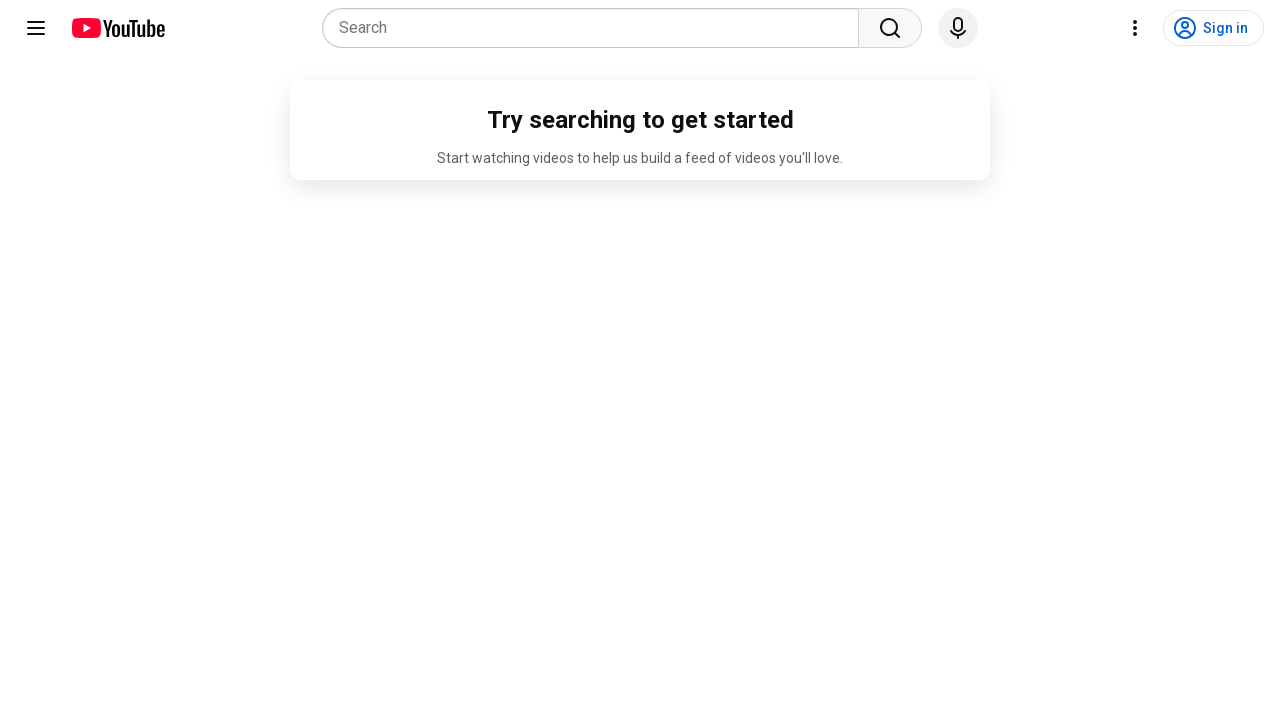

Set viewport size to 1920x1080 to maximize browser window
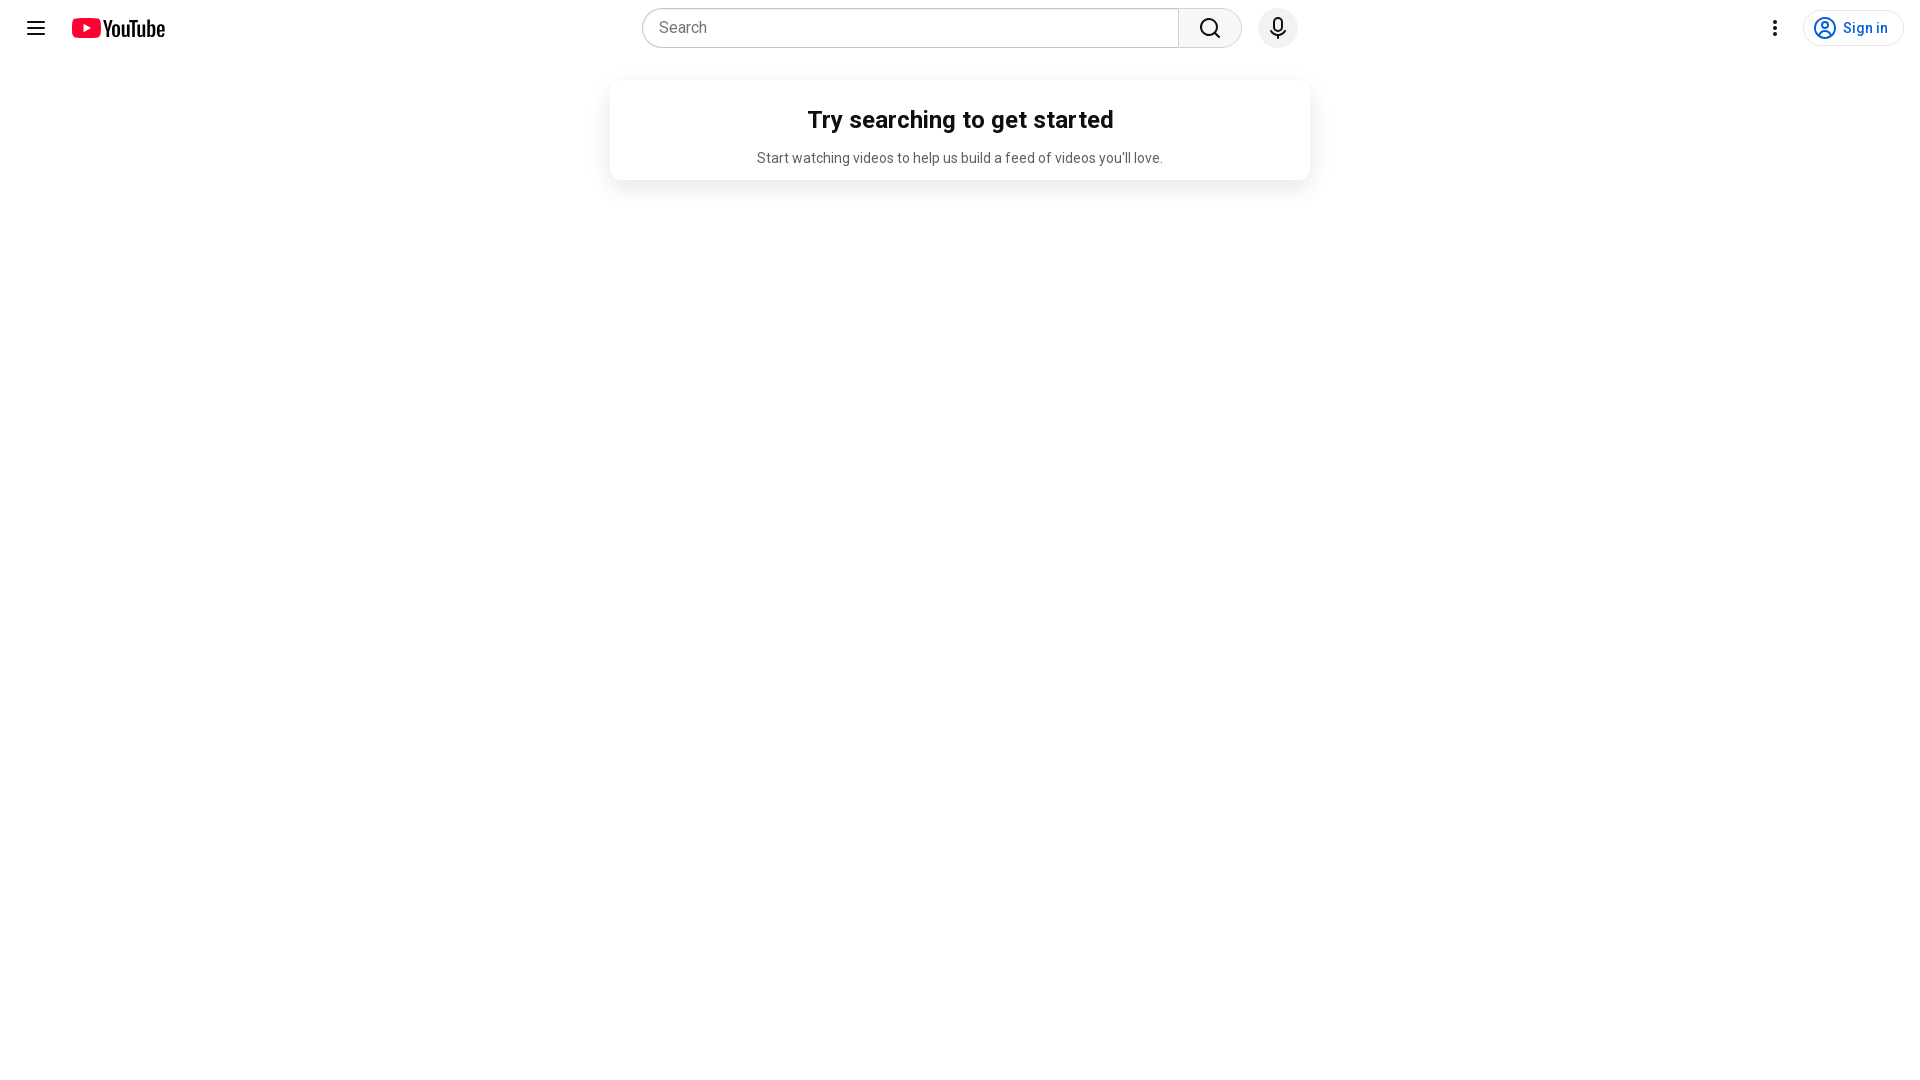

YouTube homepage fully loaded (DOM content loaded)
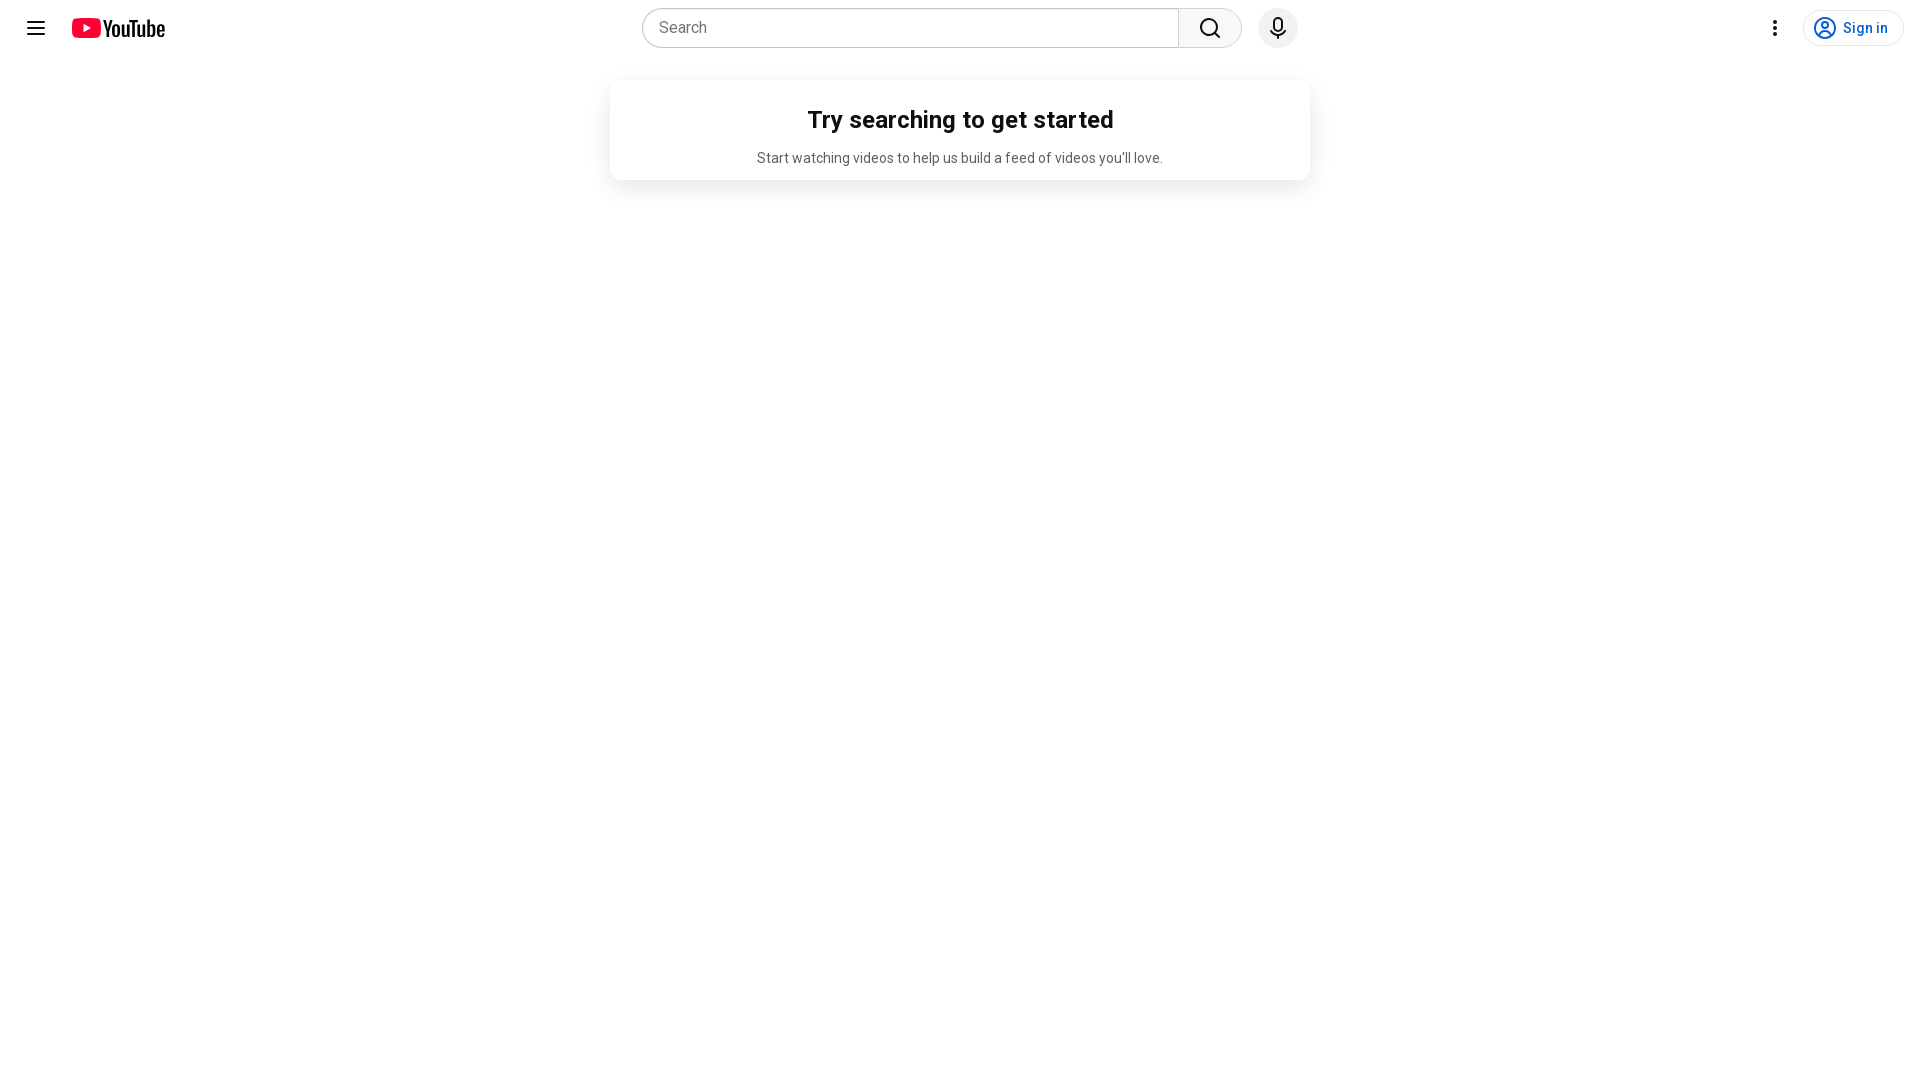

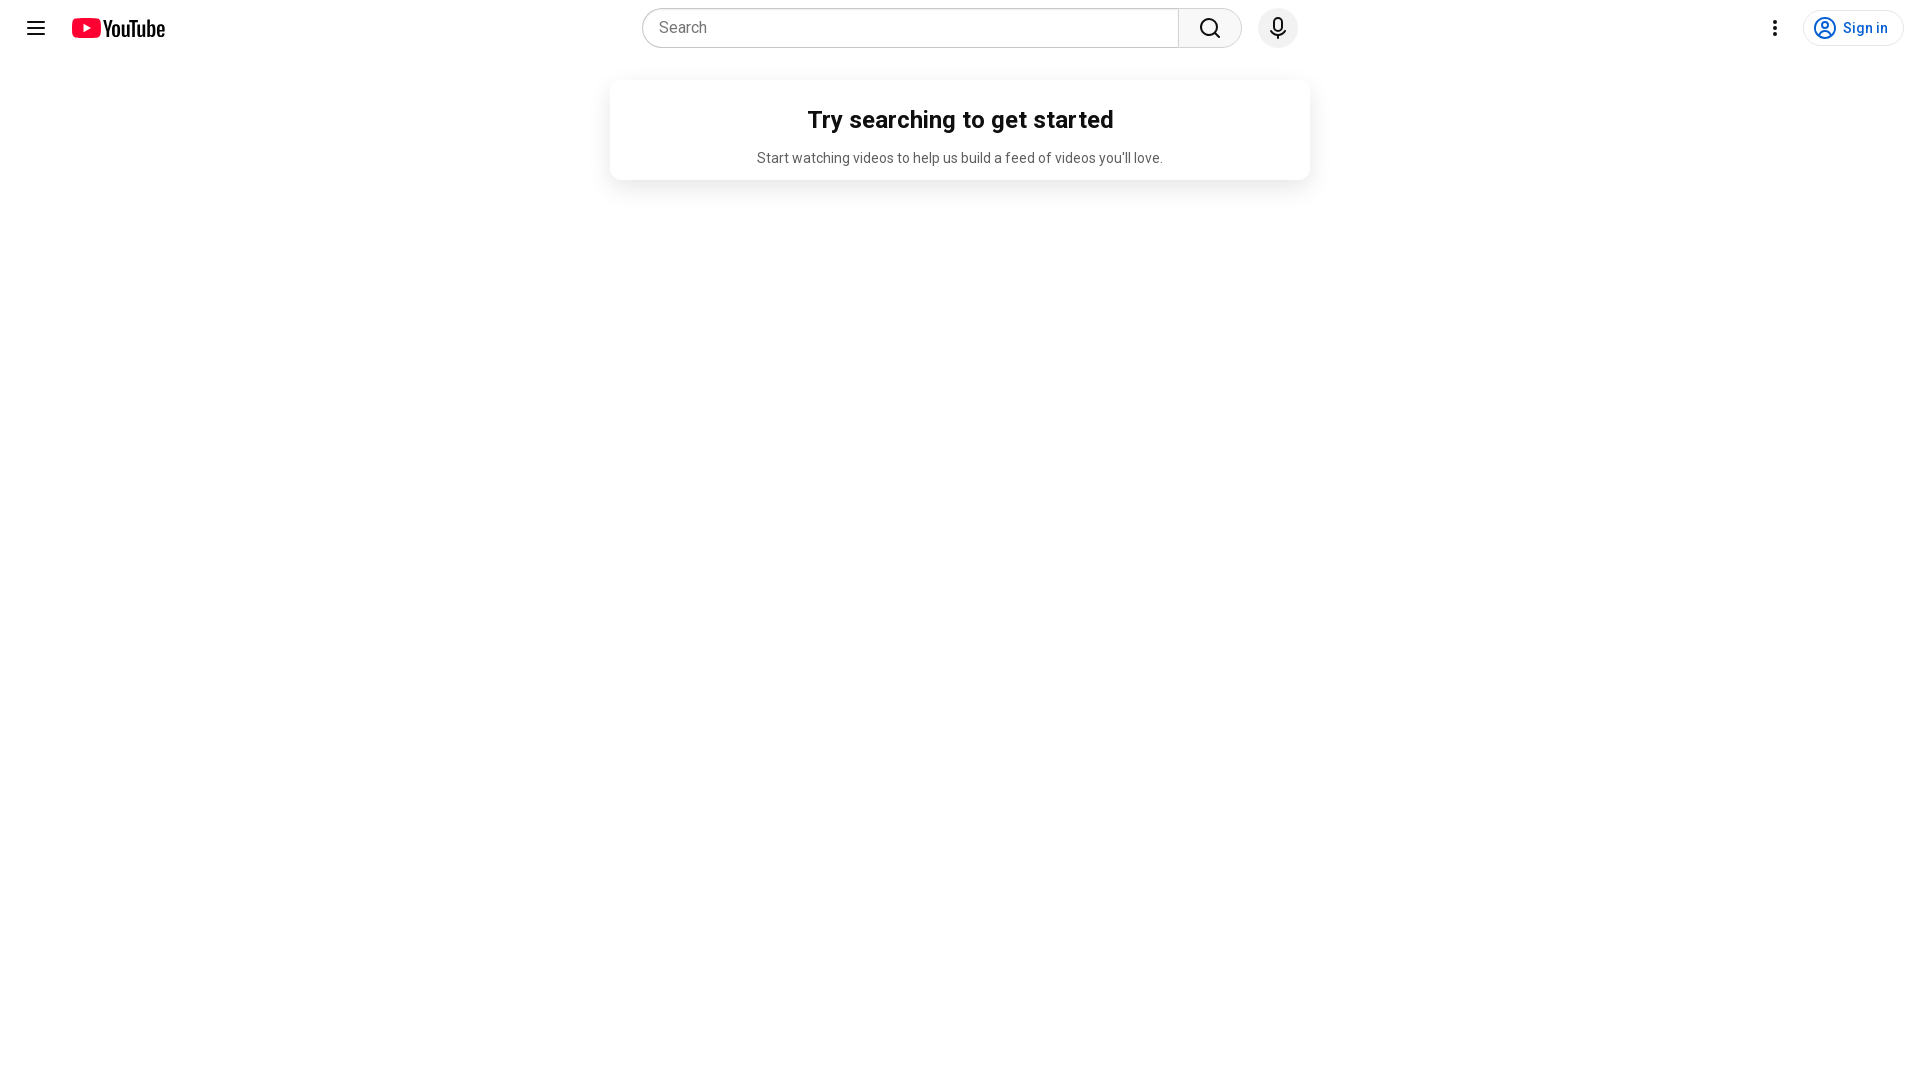